Tests the address-to-coordinates conversion form by entering a street address, clicking the convert button, and verifying that coordinate results are displayed.

Starting URL: https://www.latlong.net/convert-address-to-lat-long.html

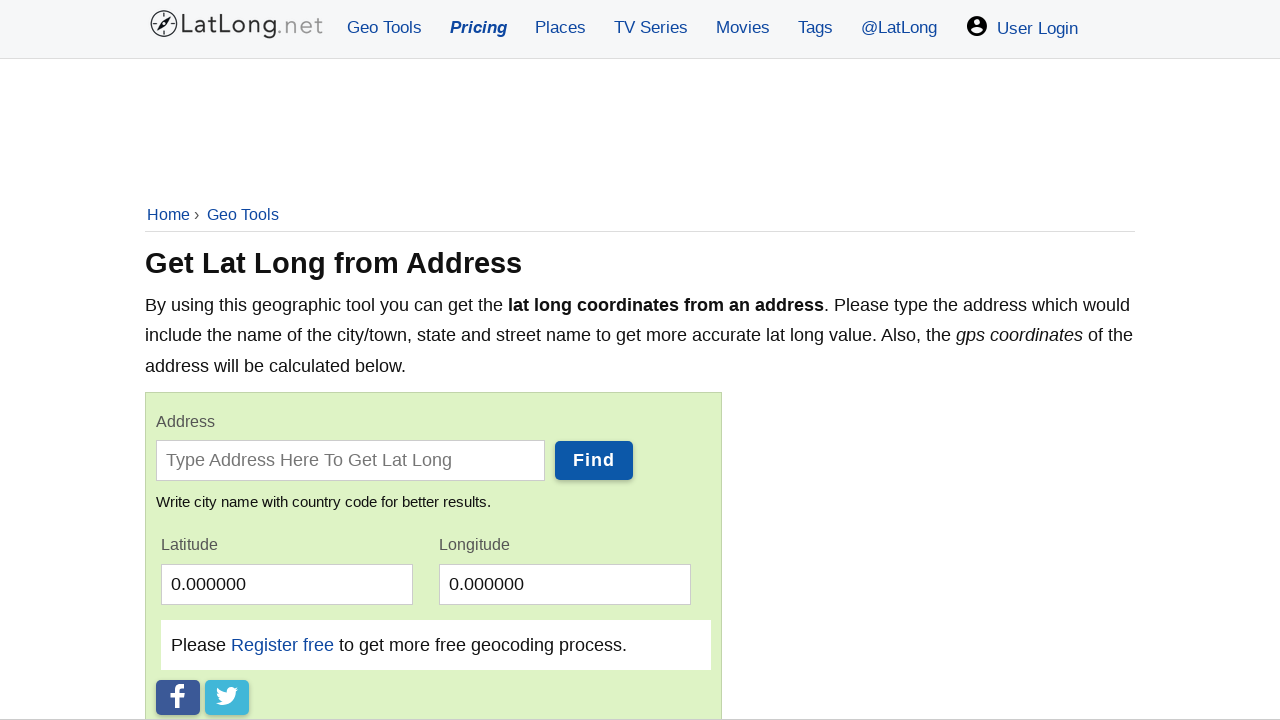

Filled address field with 'Lombard Street, San Francisco' on .width70
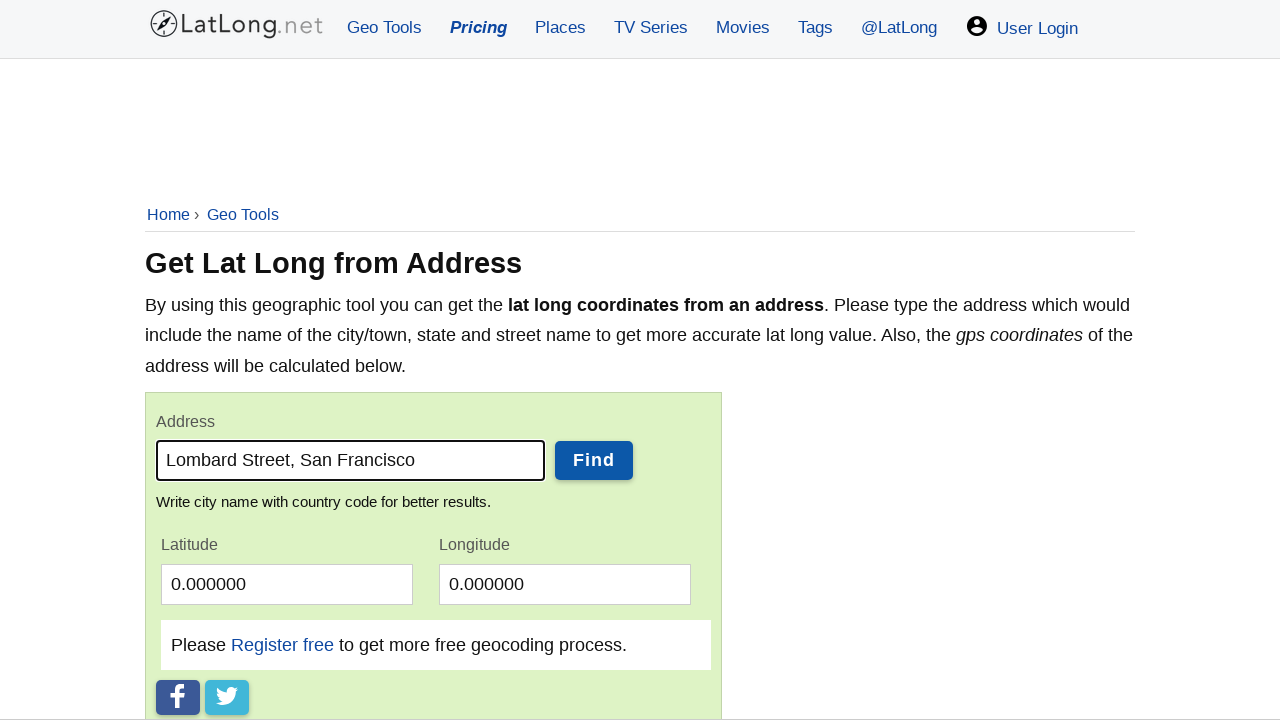

Clicked convert button to process address at (594, 460) on .button
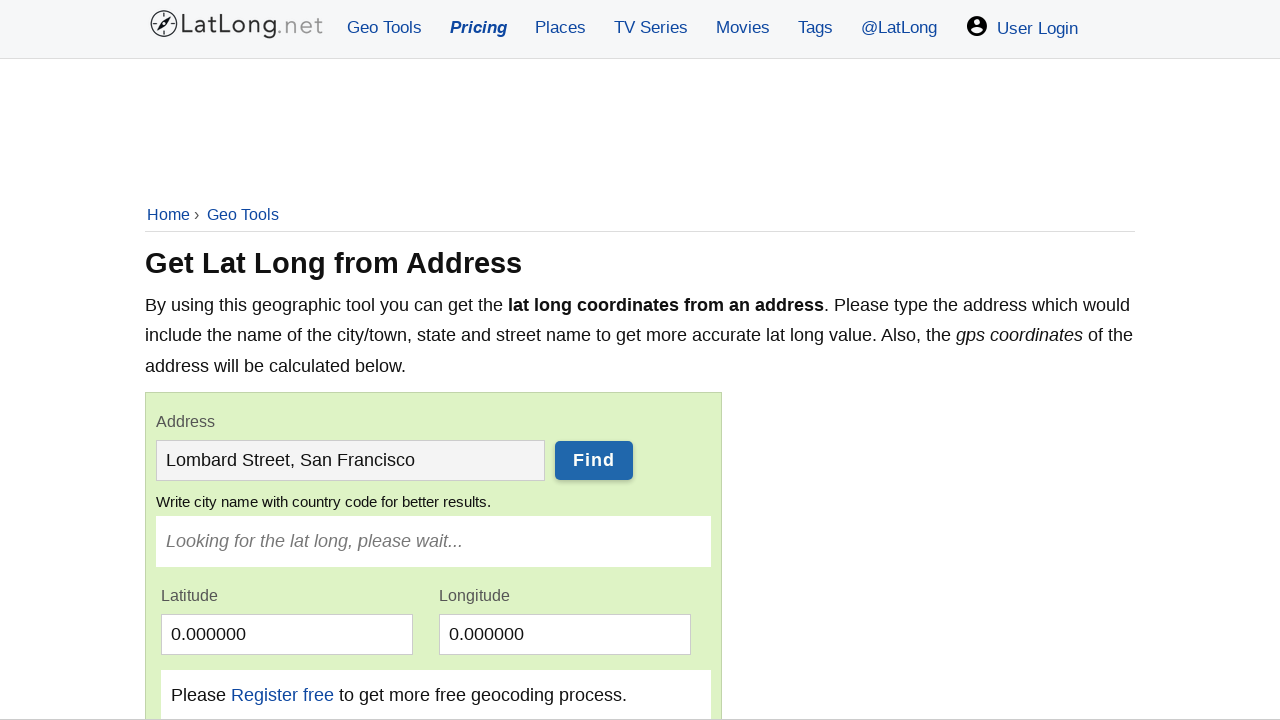

Coordinate results displayed
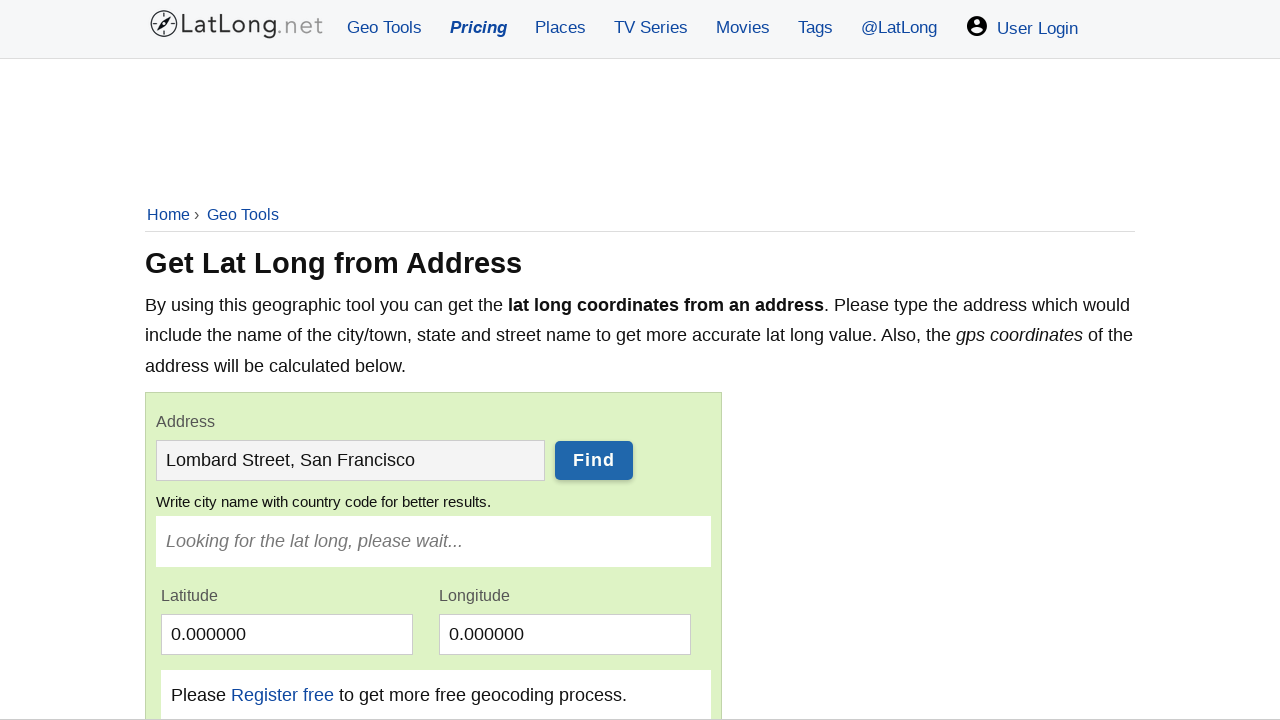

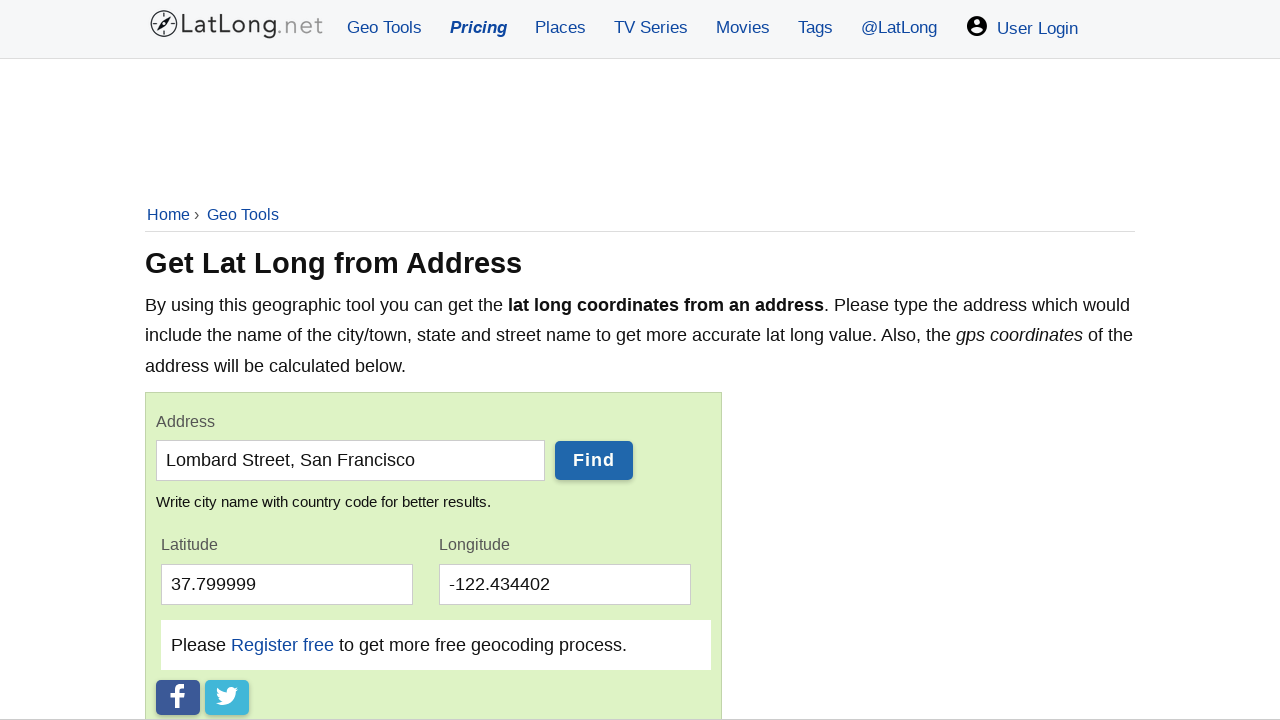